Tests that browser back button navigation works correctly between filter views.

Starting URL: https://demo.playwright.dev/todomvc

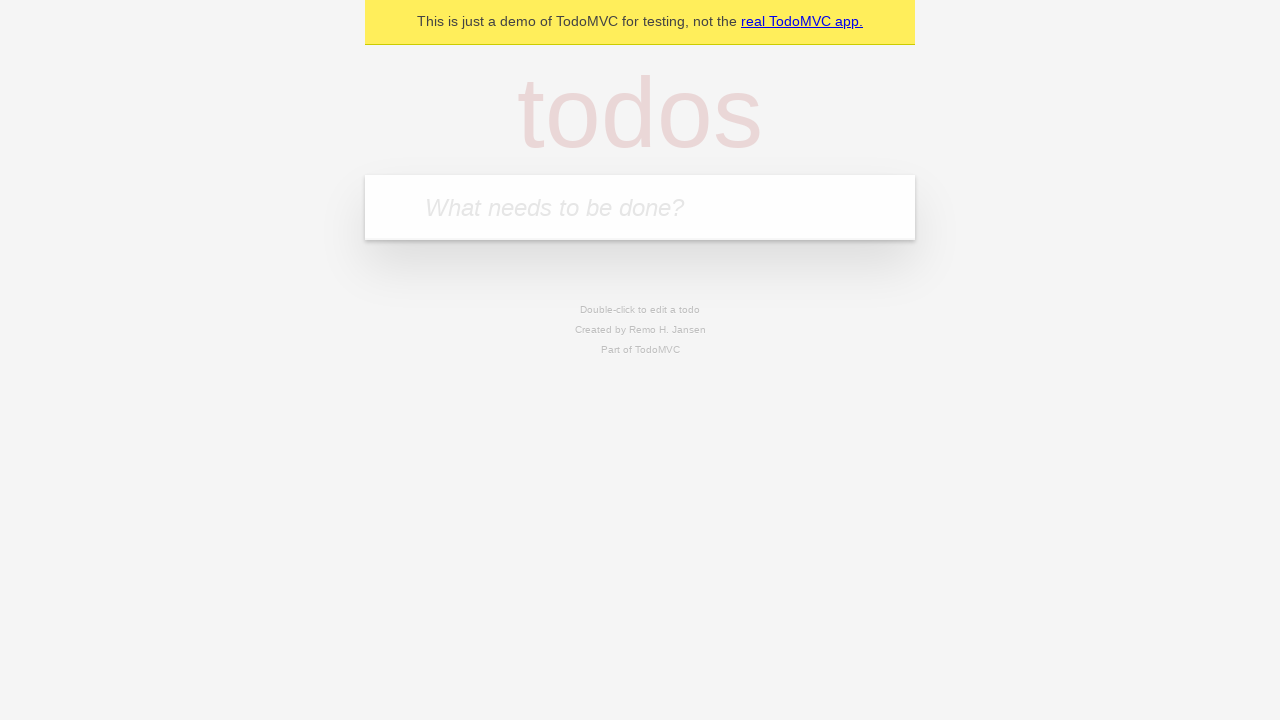

Filled input field with first todo: 'buy some cheese' on internal:attr=[placeholder="What needs to be done?"i]
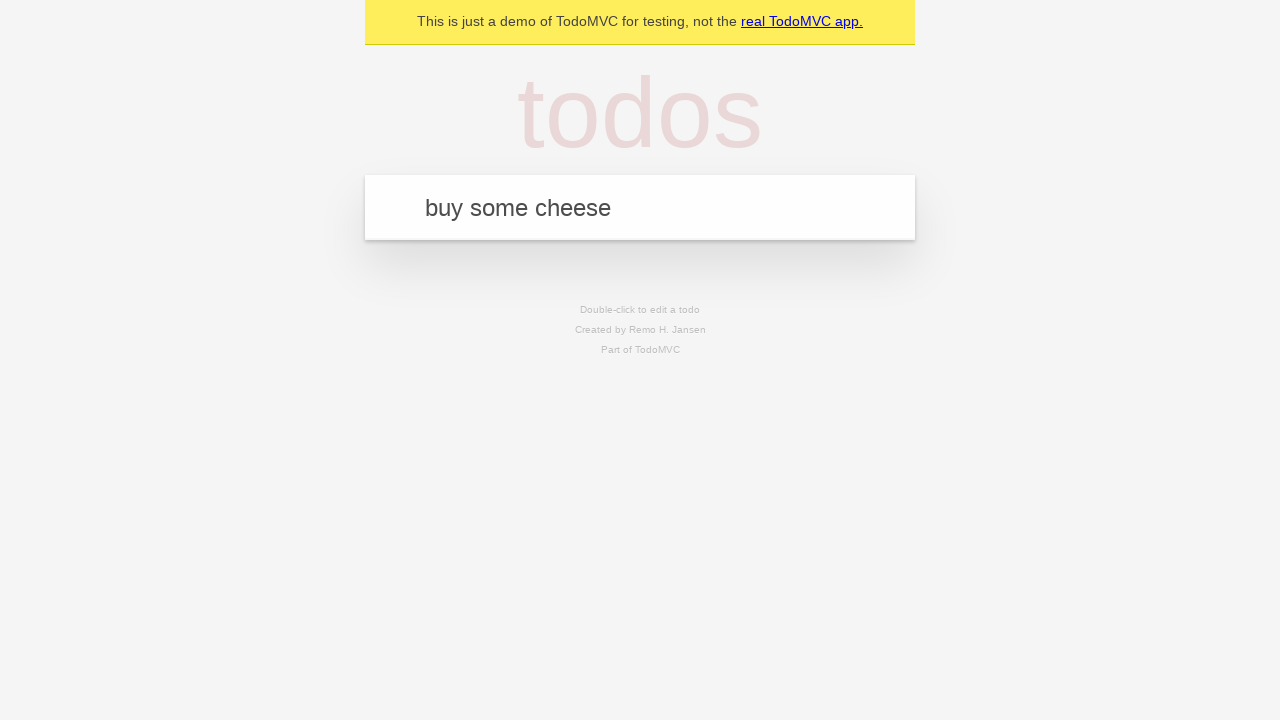

Pressed Enter to add first todo on internal:attr=[placeholder="What needs to be done?"i]
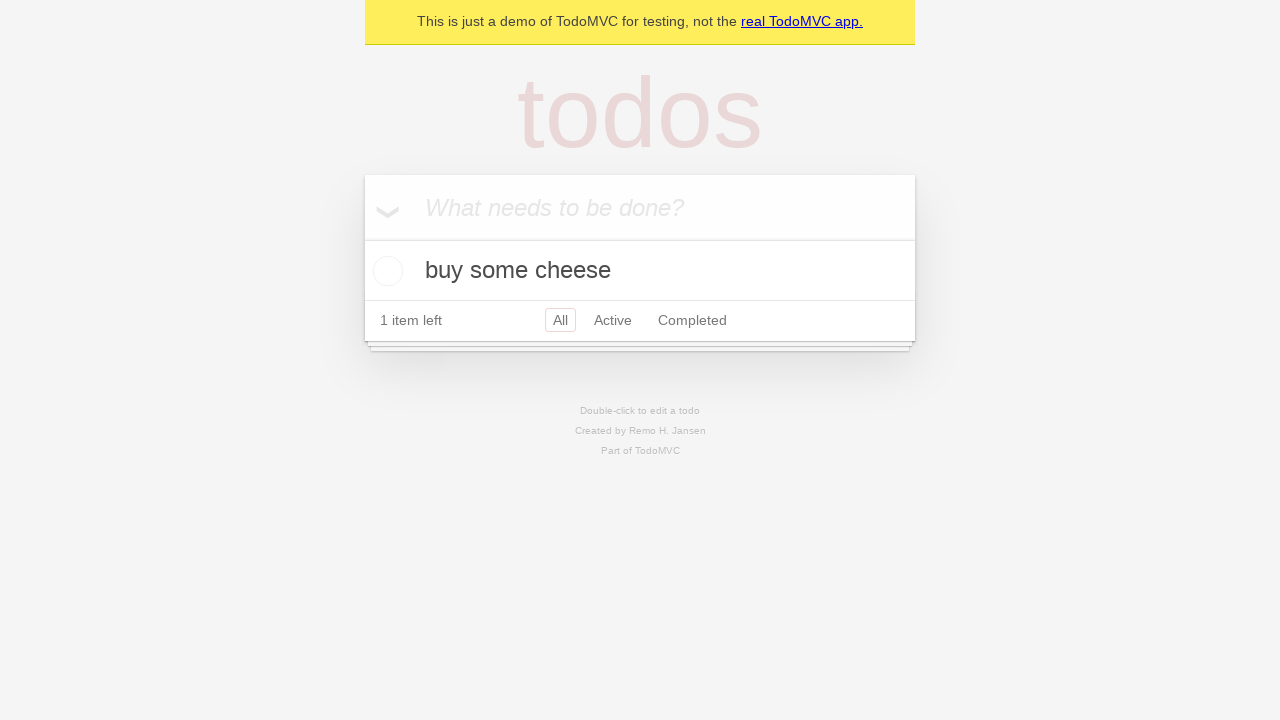

Filled input field with second todo: 'feed the cat' on internal:attr=[placeholder="What needs to be done?"i]
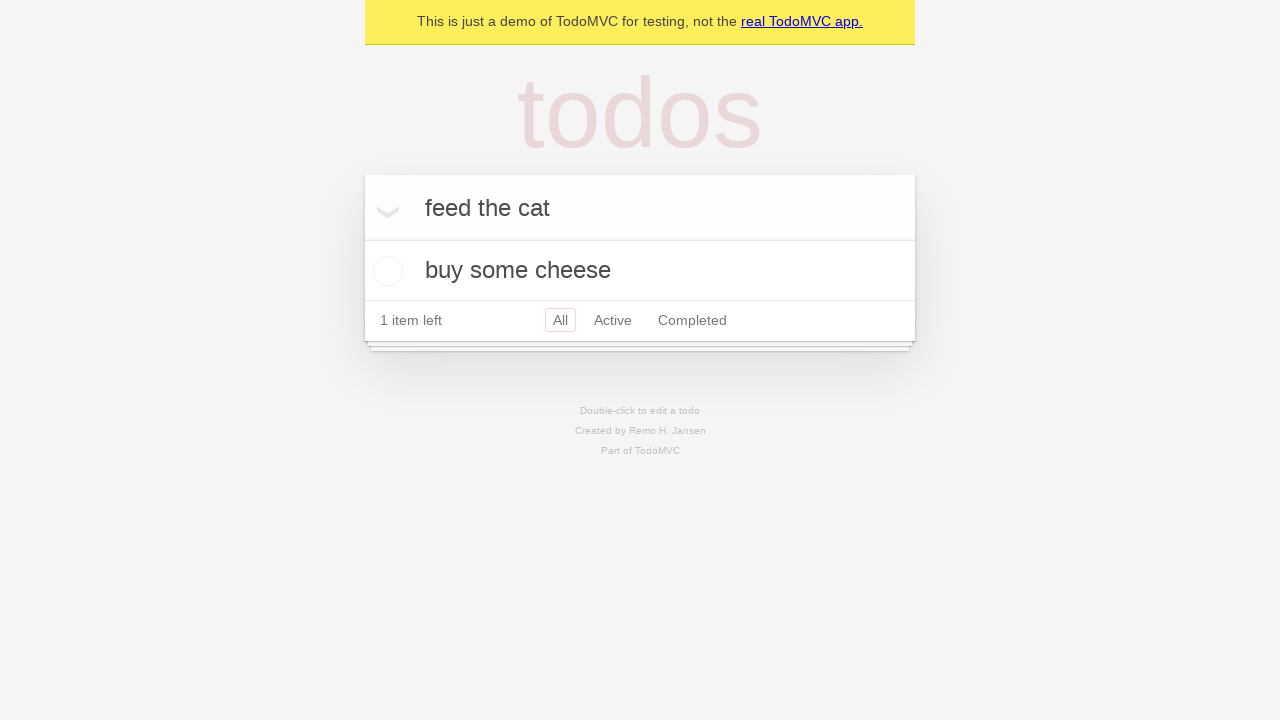

Pressed Enter to add second todo on internal:attr=[placeholder="What needs to be done?"i]
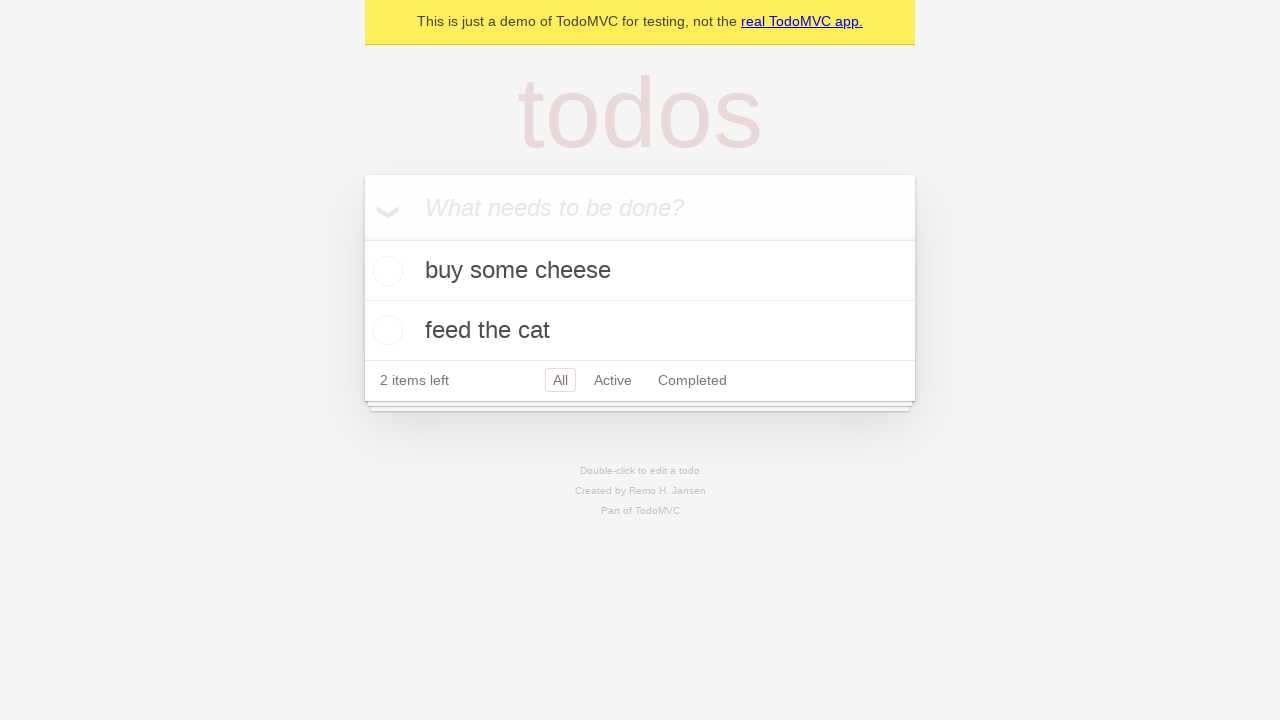

Filled input field with third todo: 'book a doctors appointment' on internal:attr=[placeholder="What needs to be done?"i]
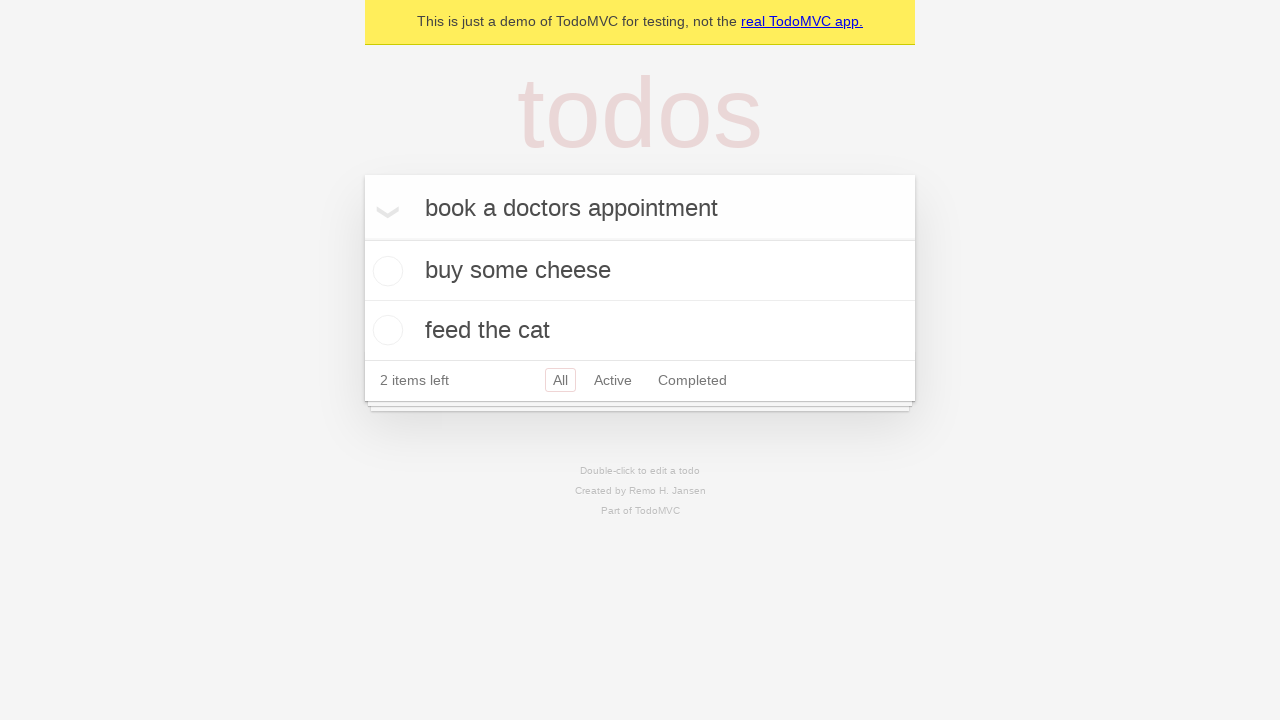

Pressed Enter to add third todo on internal:attr=[placeholder="What needs to be done?"i]
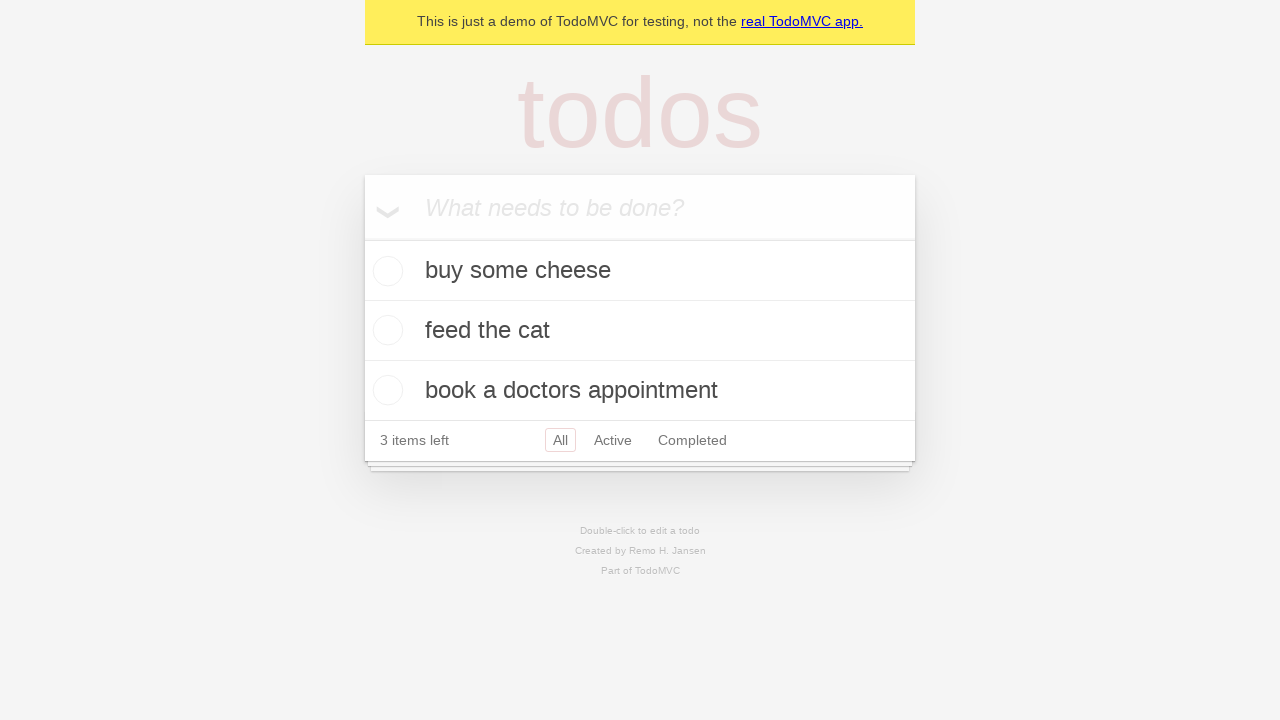

Checked the second todo item checkbox at (385, 330) on internal:testid=[data-testid="todo-item"s] >> nth=1 >> internal:role=checkbox
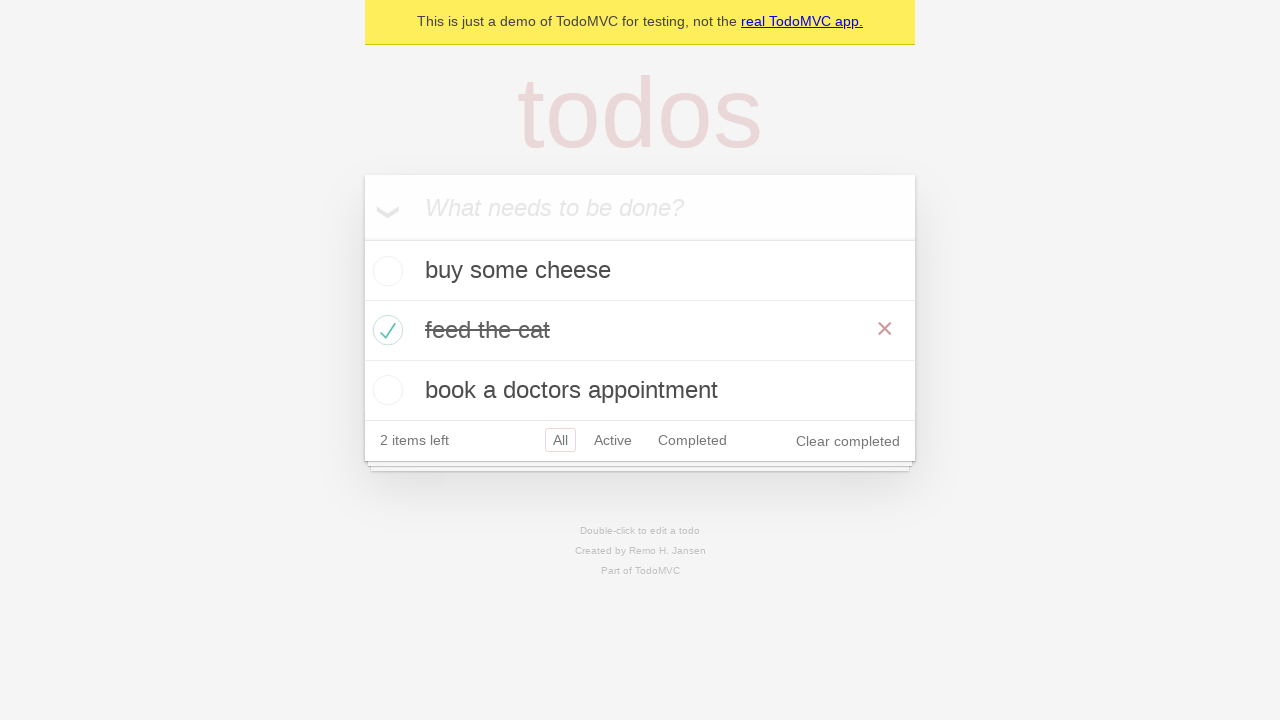

Clicked 'All' filter at (560, 440) on internal:role=link[name="All"i]
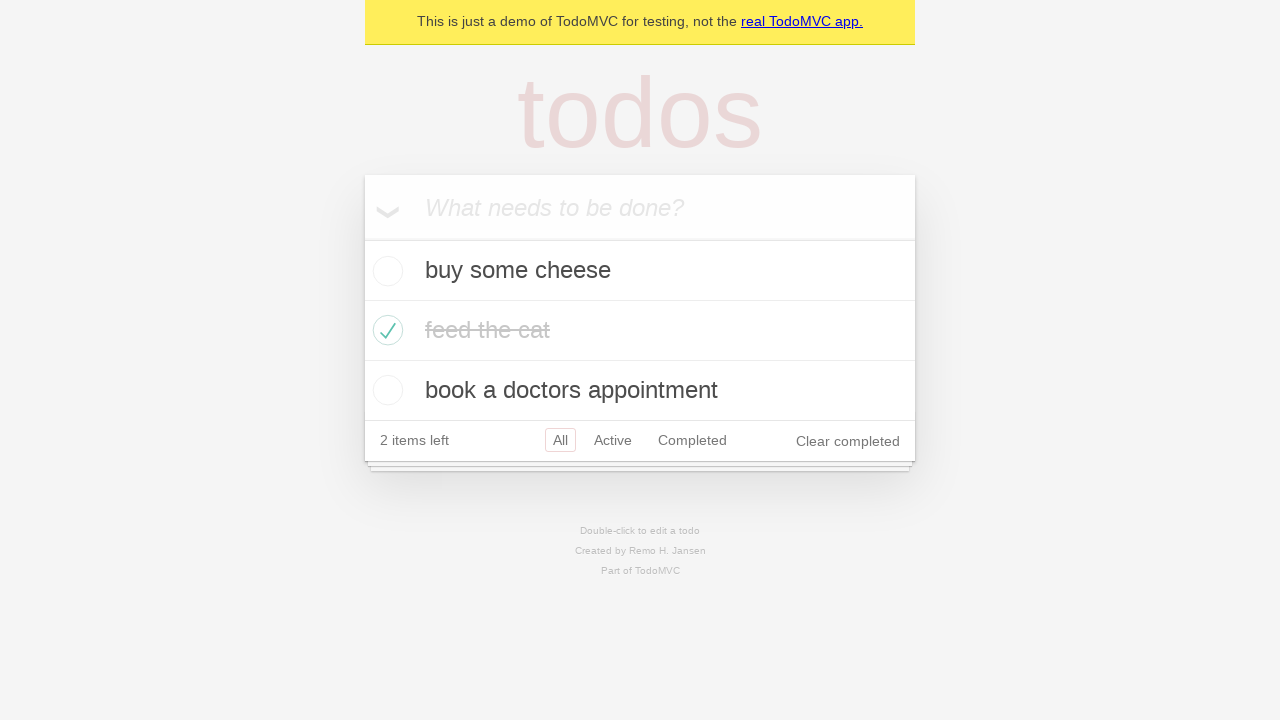

Clicked 'Active' filter at (613, 440) on internal:role=link[name="Active"i]
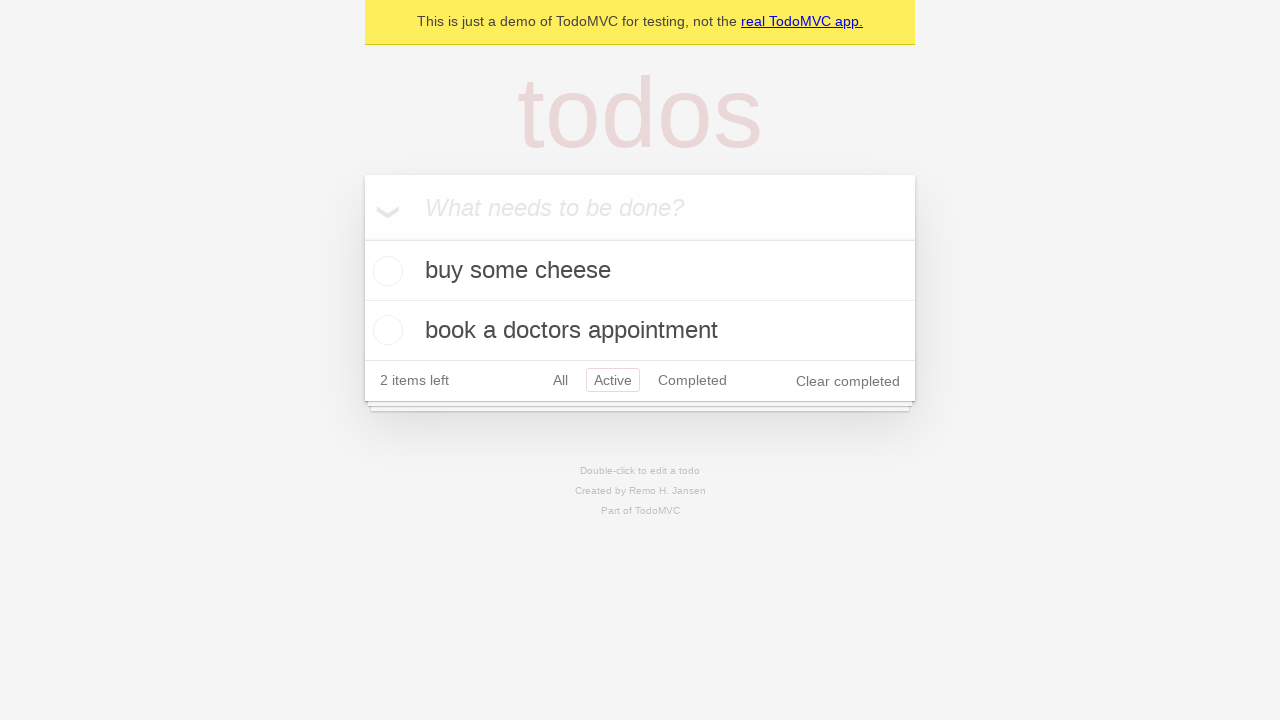

Clicked 'Completed' filter at (692, 380) on internal:role=link[name="Completed"i]
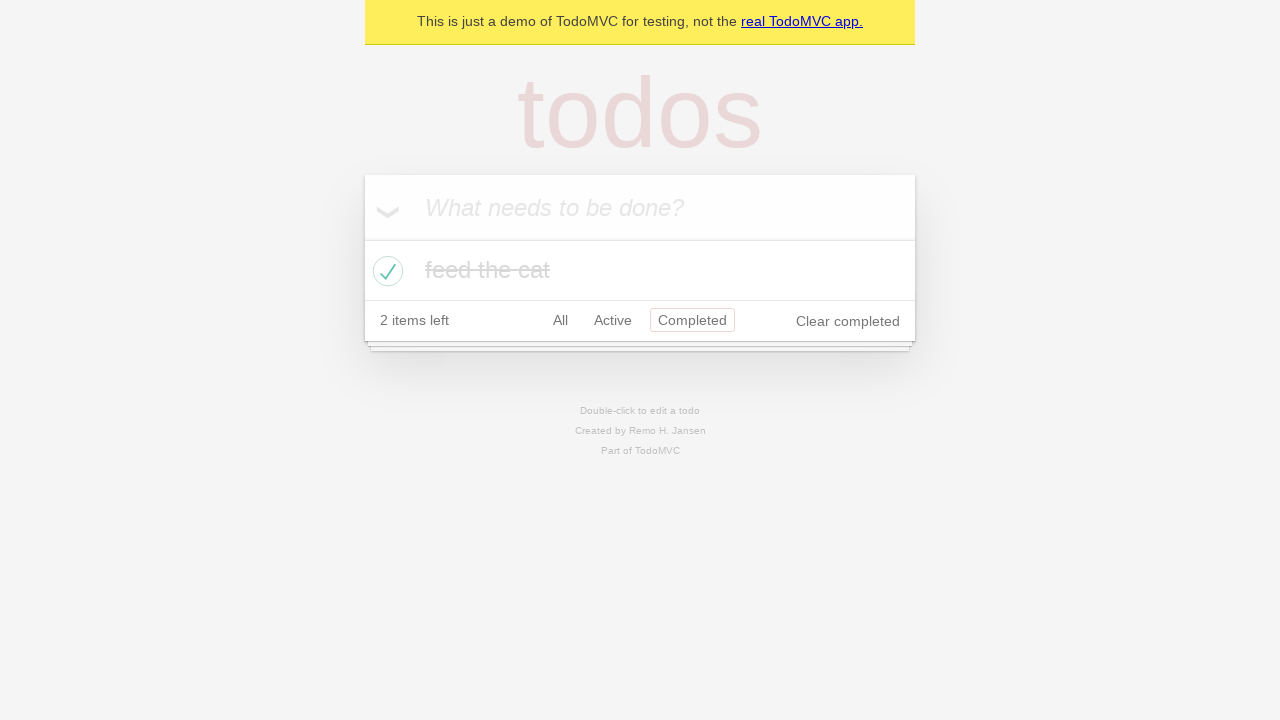

Navigated back to 'Active' filter view
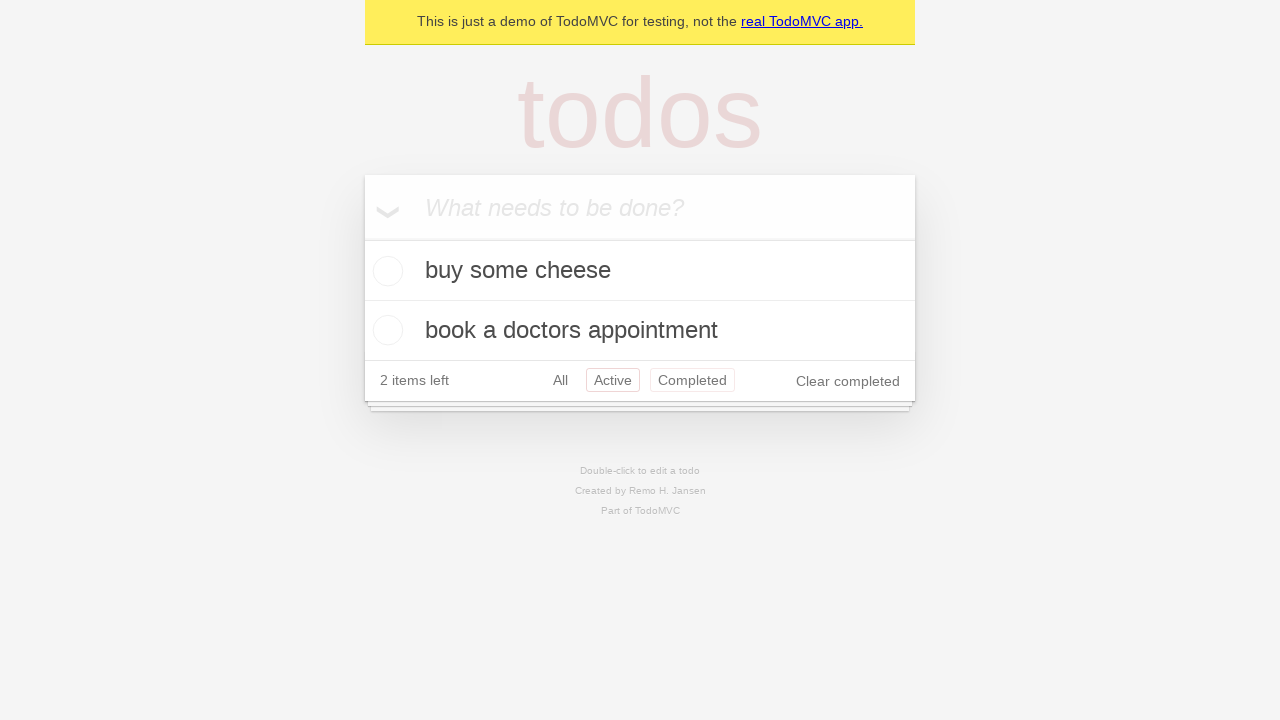

Navigated back to 'All' filter view
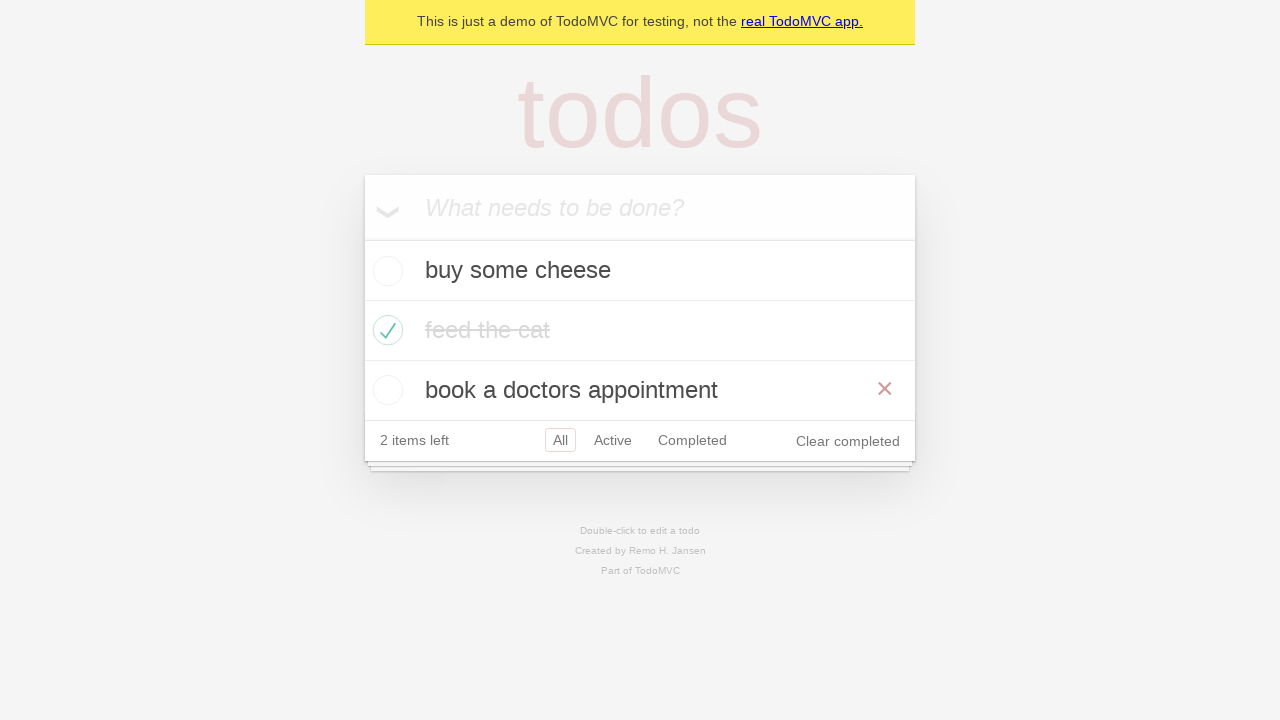

Todo items loaded and visible after back navigation
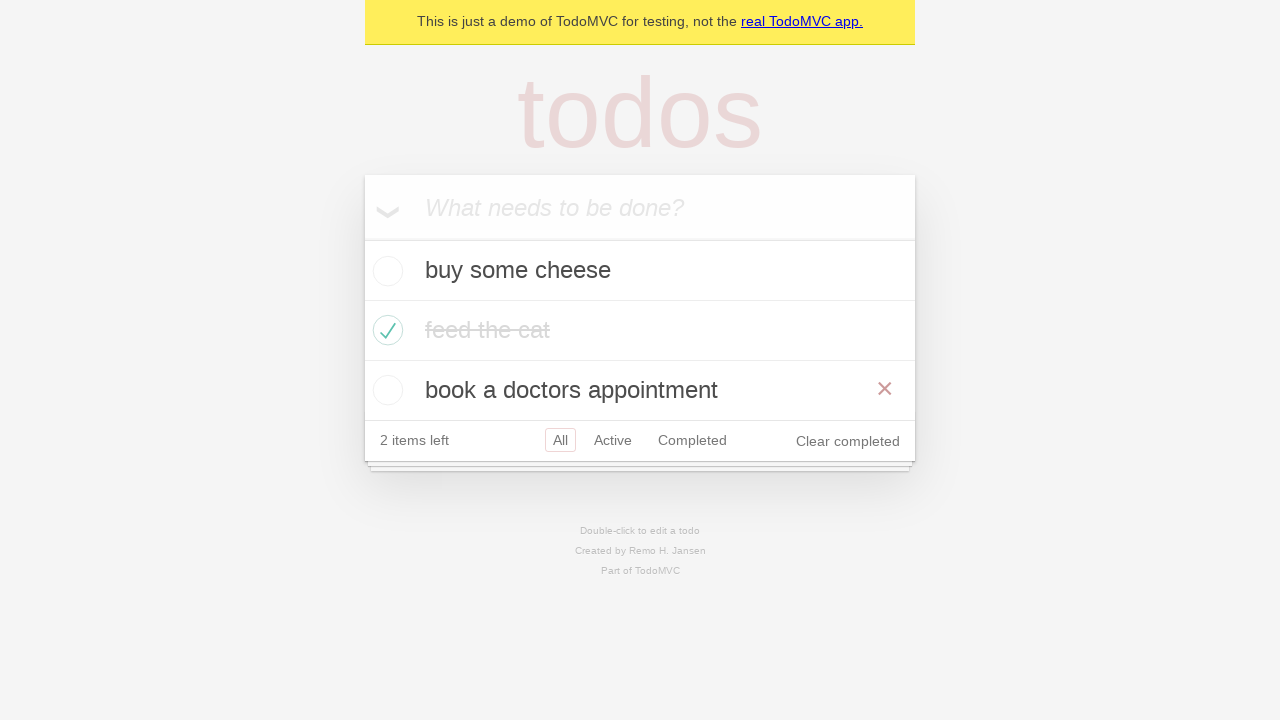

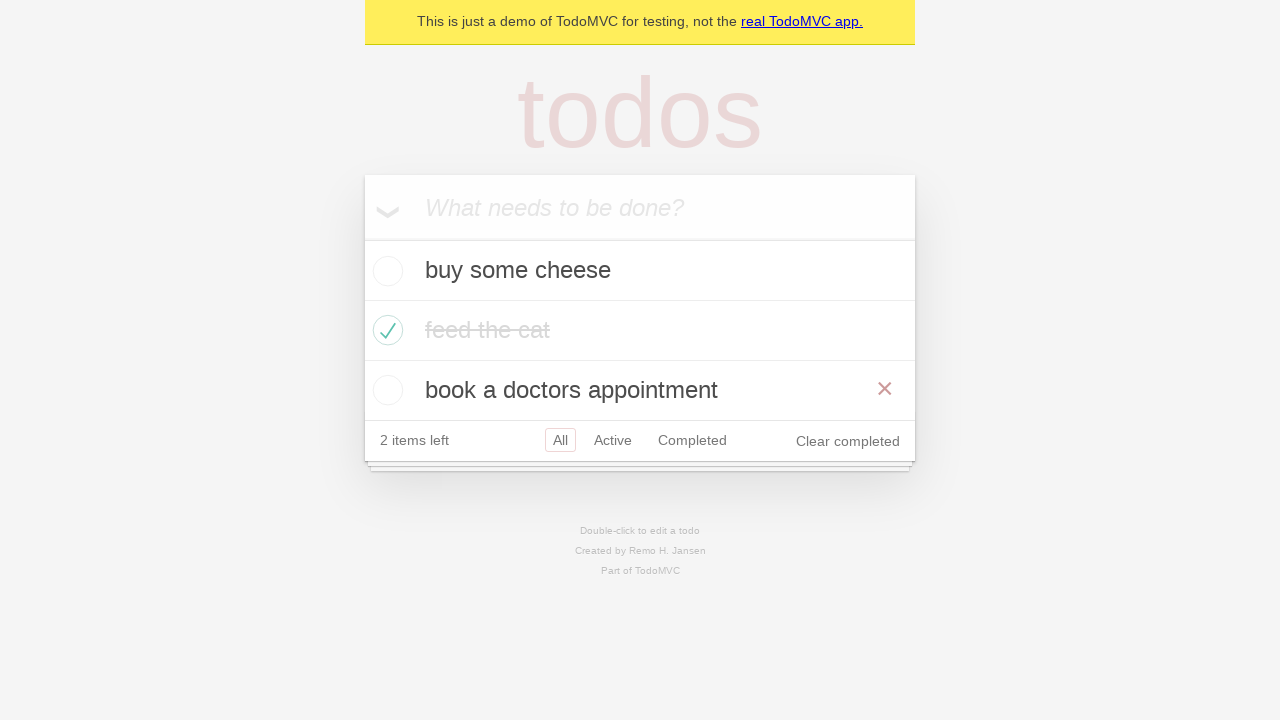